Navigates to a Stepik lesson page and verifies the page loads successfully

Starting URL: https://stepik.org/lesson/25969/step/8

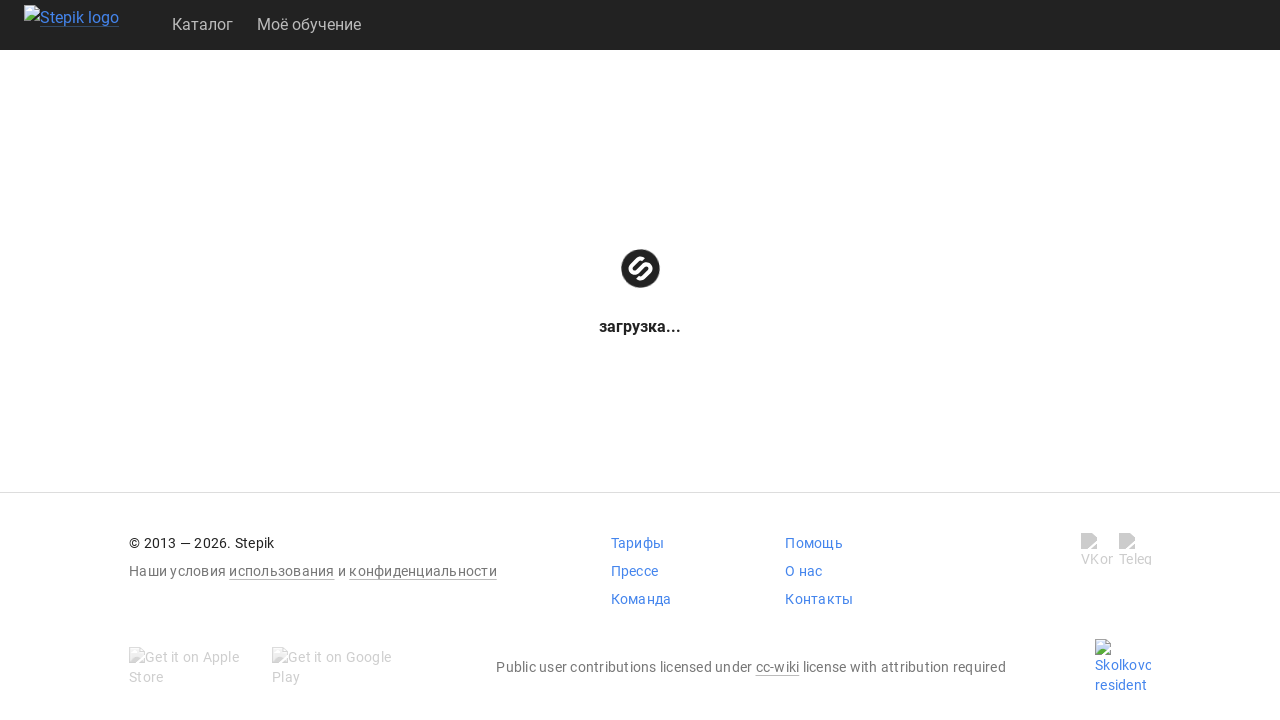

Waited for page DOM to load on Stepik lesson page
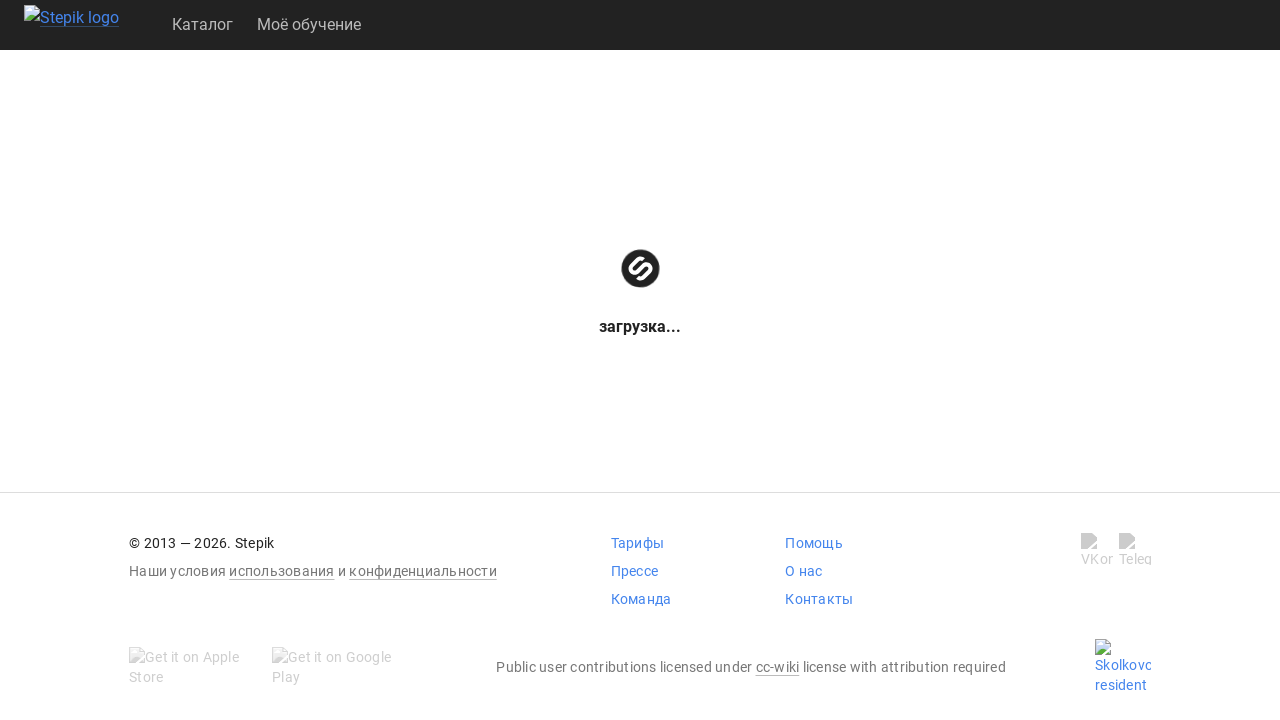

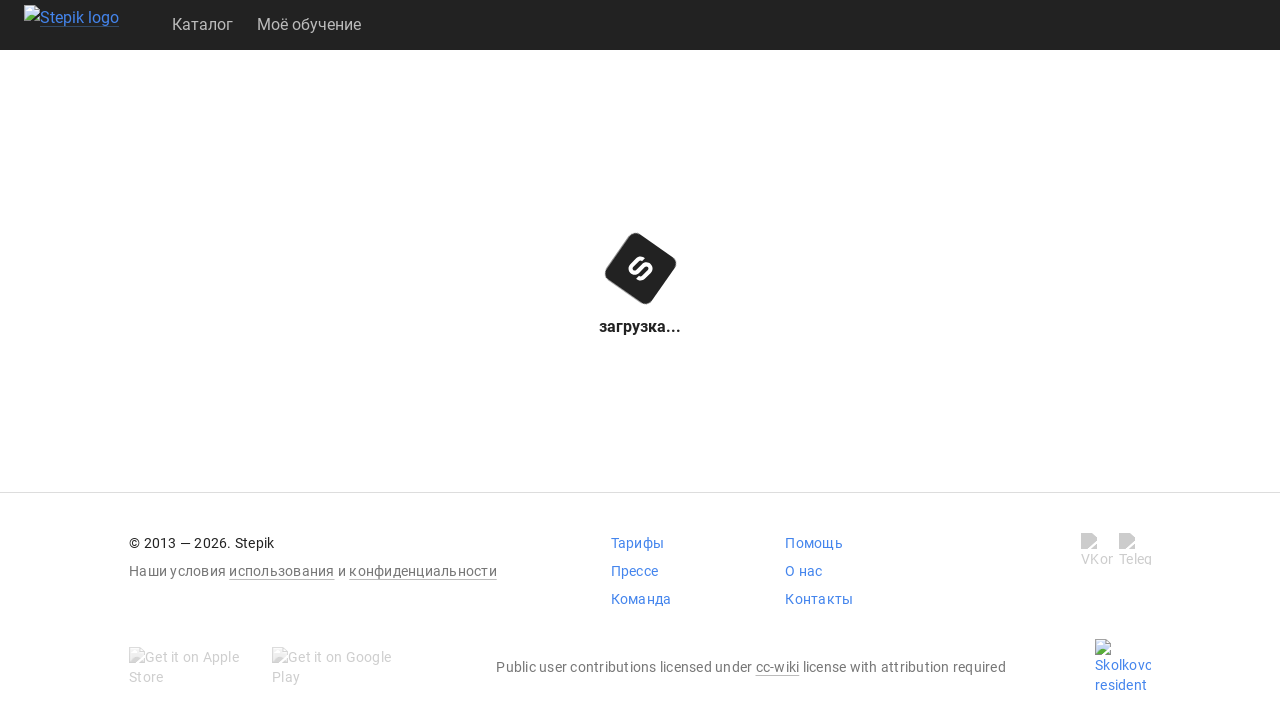